Navigates to Ajio e-commerce website homepage and verifies the current URL matches the expected URL.

Starting URL: https://www.ajio.com/

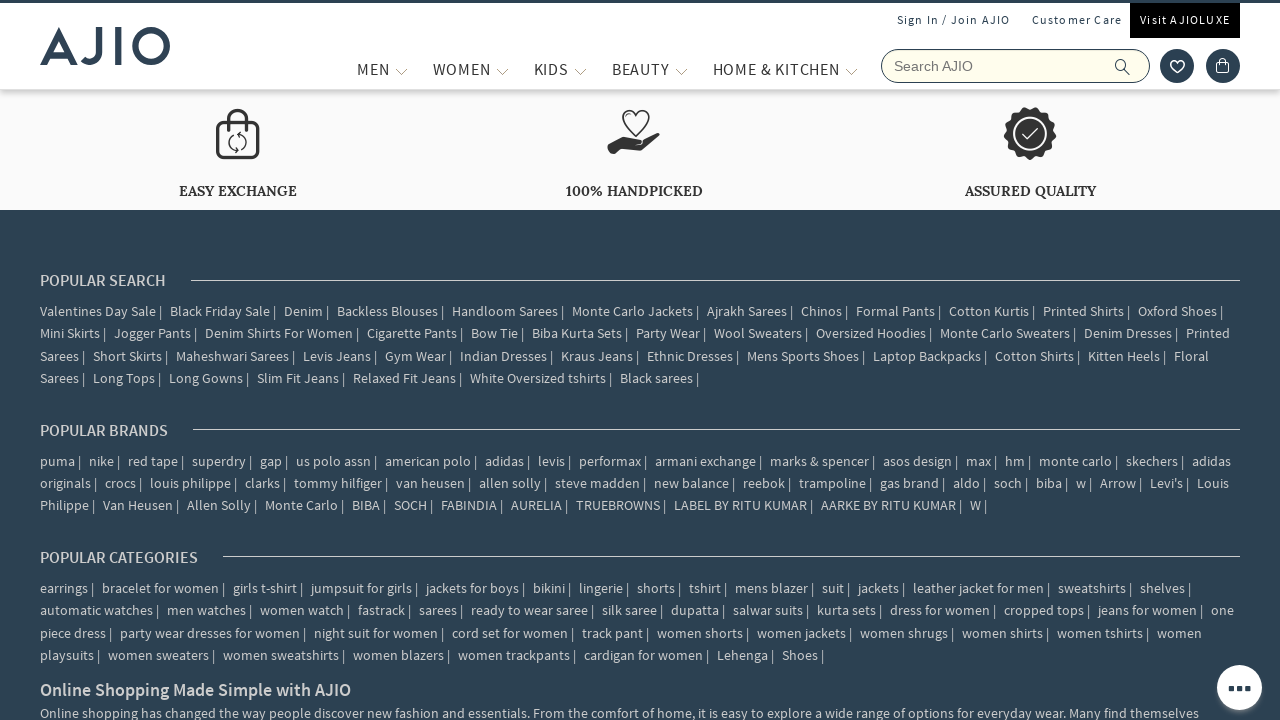

Verified current URL matches expected Ajio homepage URL
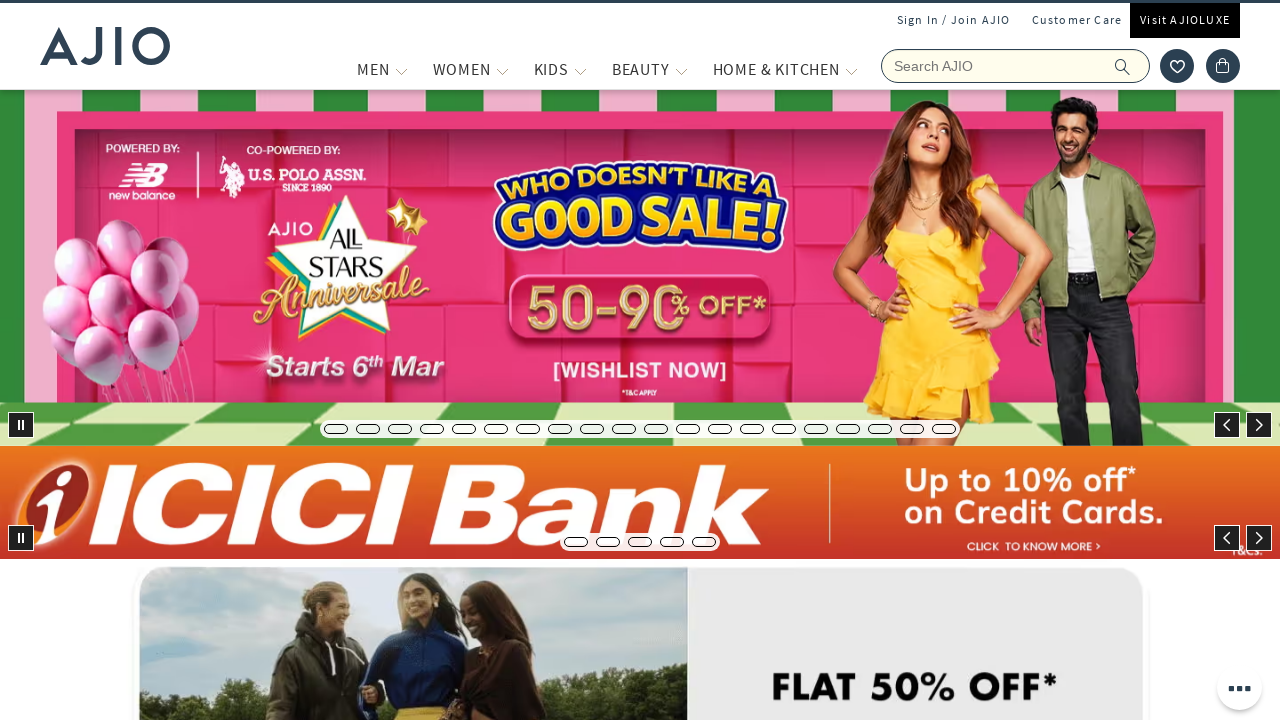

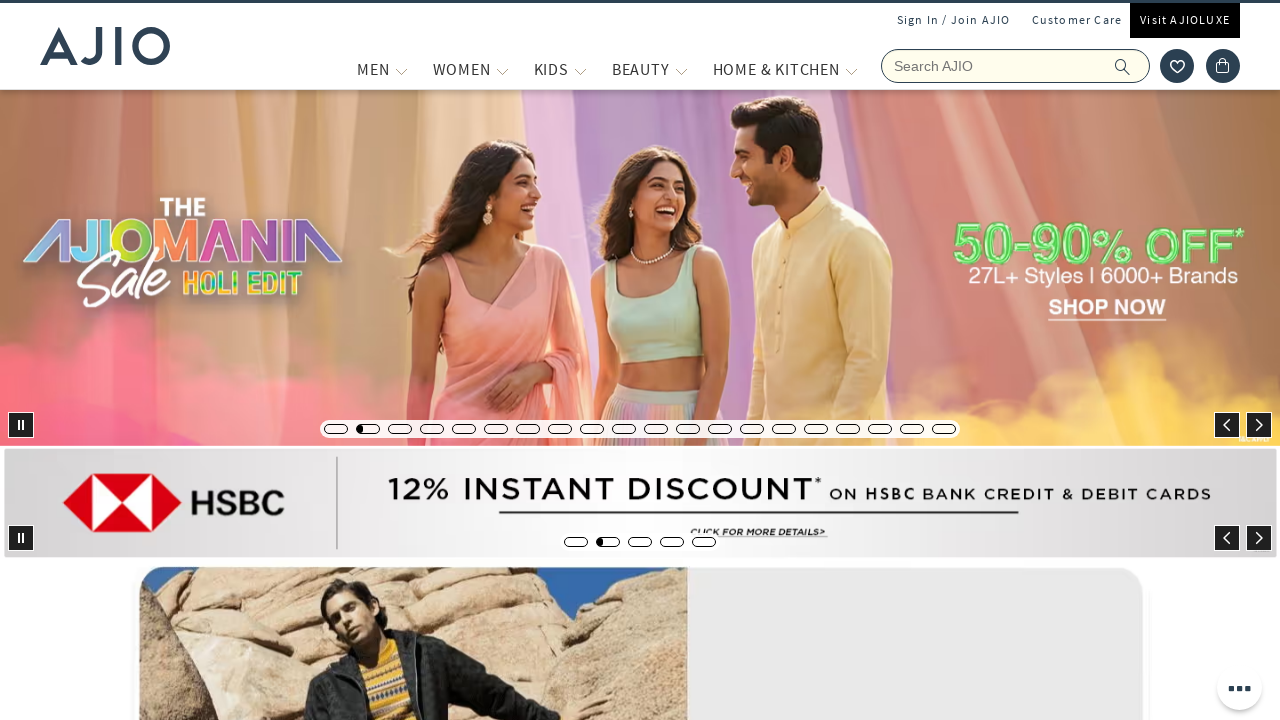